Tests the Paper CD Case generator by filling in artist name, album title, and track names, then selecting case type and paper options before submitting the form to generate a printable CD case PDF.

Starting URL: https://www.papercdcase.com/index.php

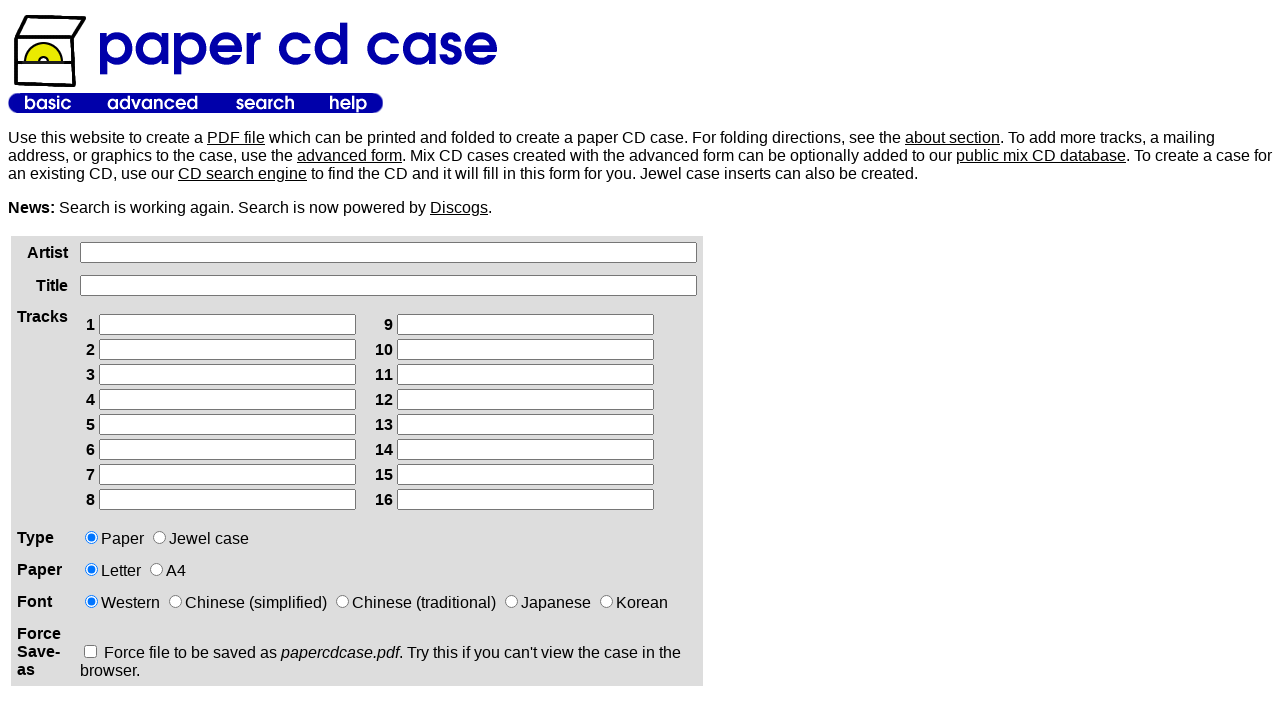

Filled artist name with 'The Midnight Echo' on xpath=/html/body/table[2]/tbody/tr/td[1]/div/form/table/tbody/tr[1]/td[2]/input
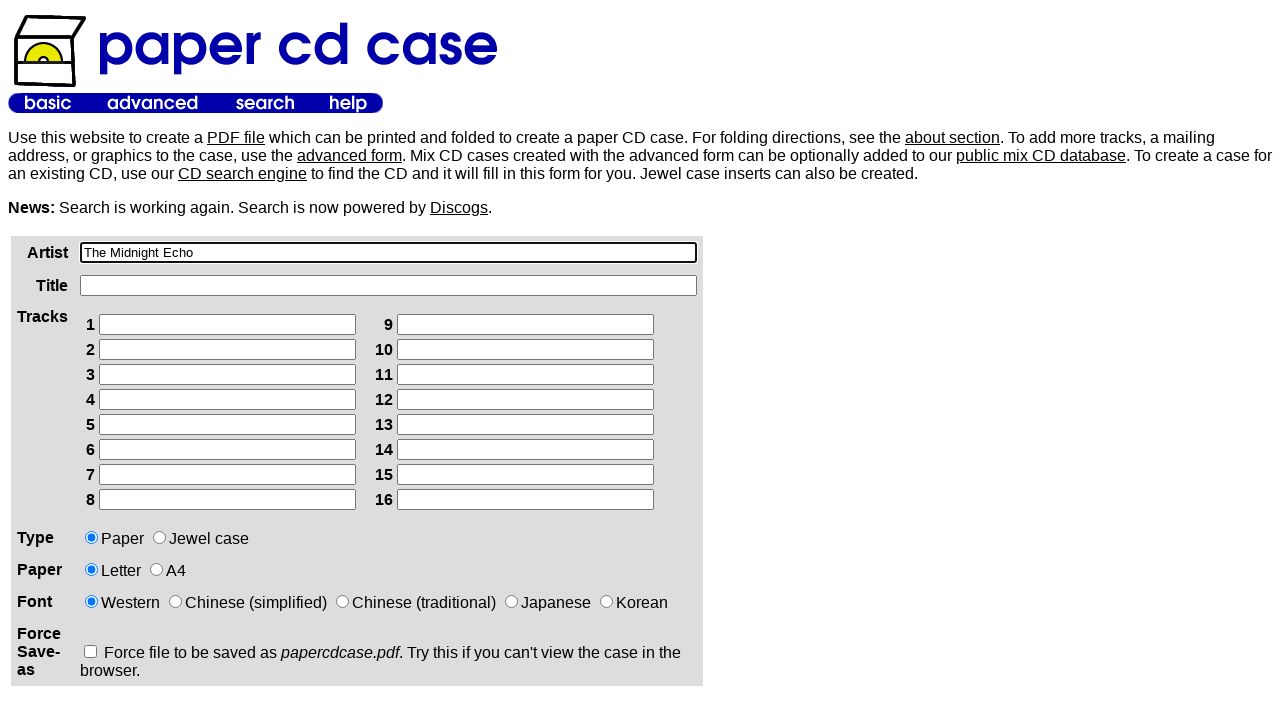

Filled album title with 'Starlight Dreams' on xpath=/html/body/table[2]/tbody/tr/td[1]/div/form/table/tbody/tr[2]/td[2]/input
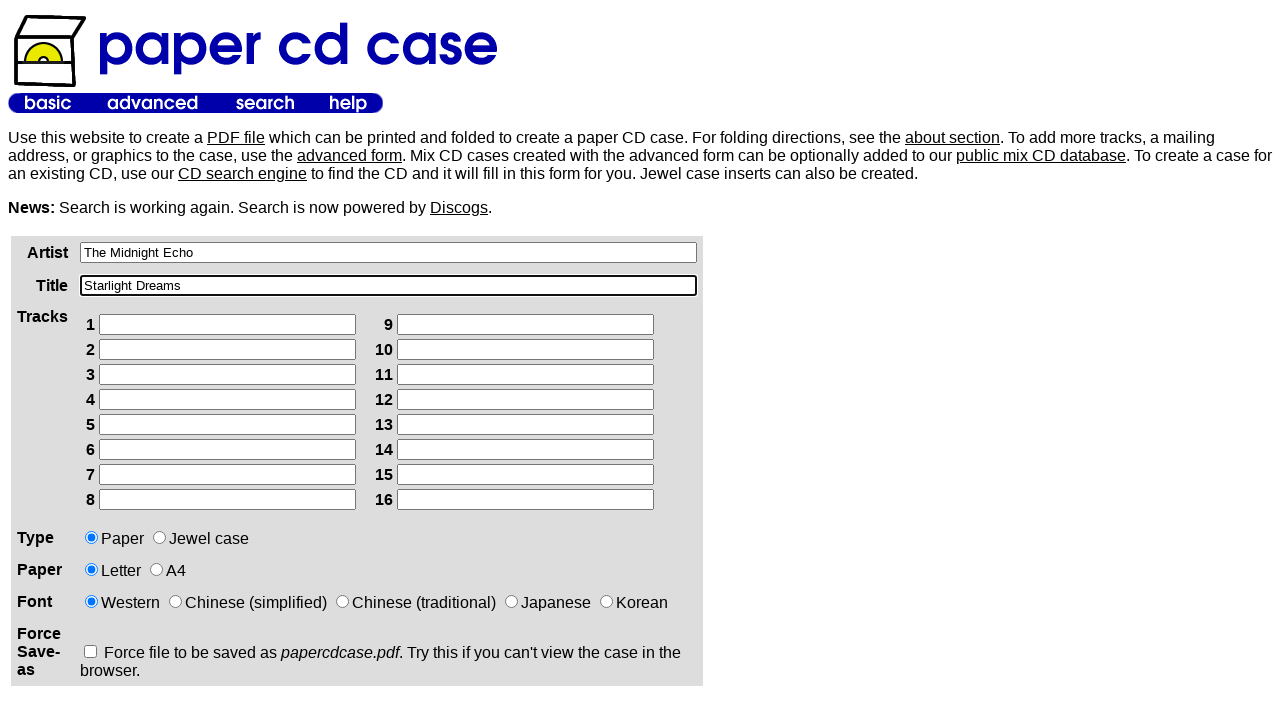

Filled track 1 with 'Opening Night' on xpath=/html/body/table[2]/tbody/tr/td[1]/div/form/table/tbody/tr[3]/td[2]/table/
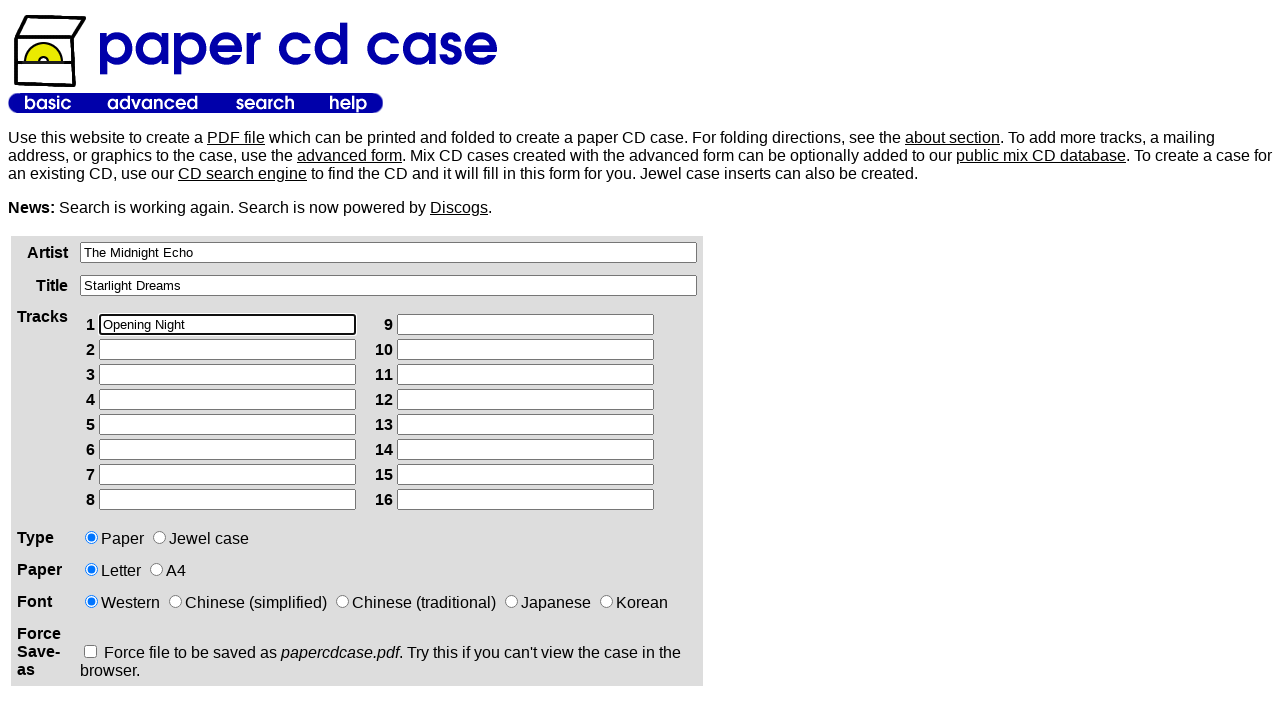

Filled track 2 with 'City Lights' on xpath=/html/body/table[2]/tbody/tr/td[1]/div/form/table/tbody/tr[3]/td[2]/table/
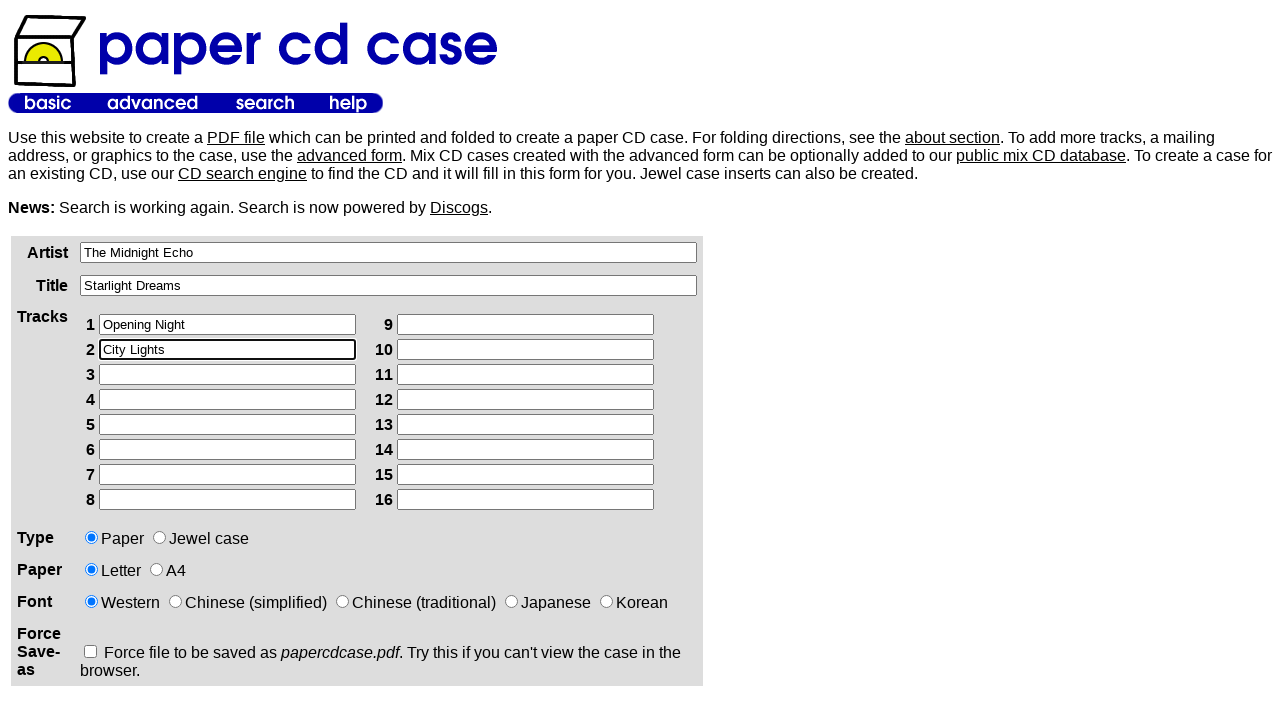

Filled track 3 with 'Midnight Run' on xpath=/html/body/table[2]/tbody/tr/td[1]/div/form/table/tbody/tr[3]/td[2]/table/
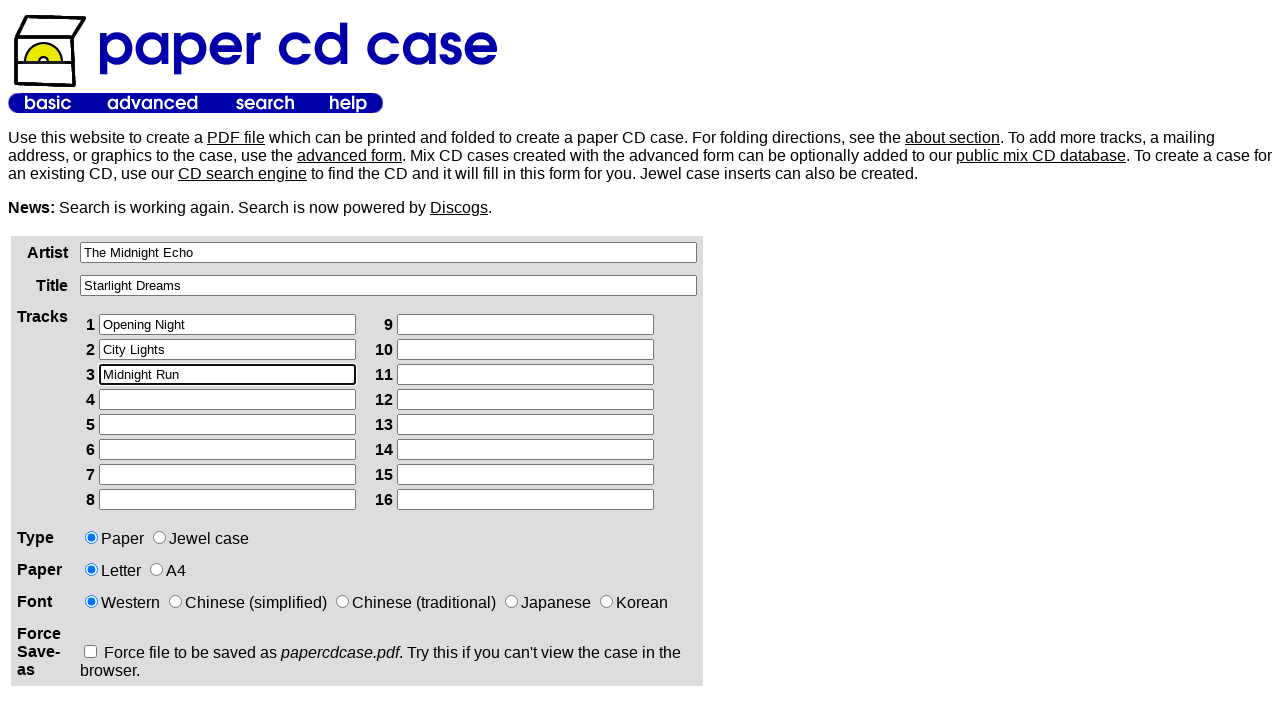

Filled track 4 with 'Dancing Shadows' on xpath=/html/body/table[2]/tbody/tr/td[1]/div/form/table/tbody/tr[3]/td[2]/table/
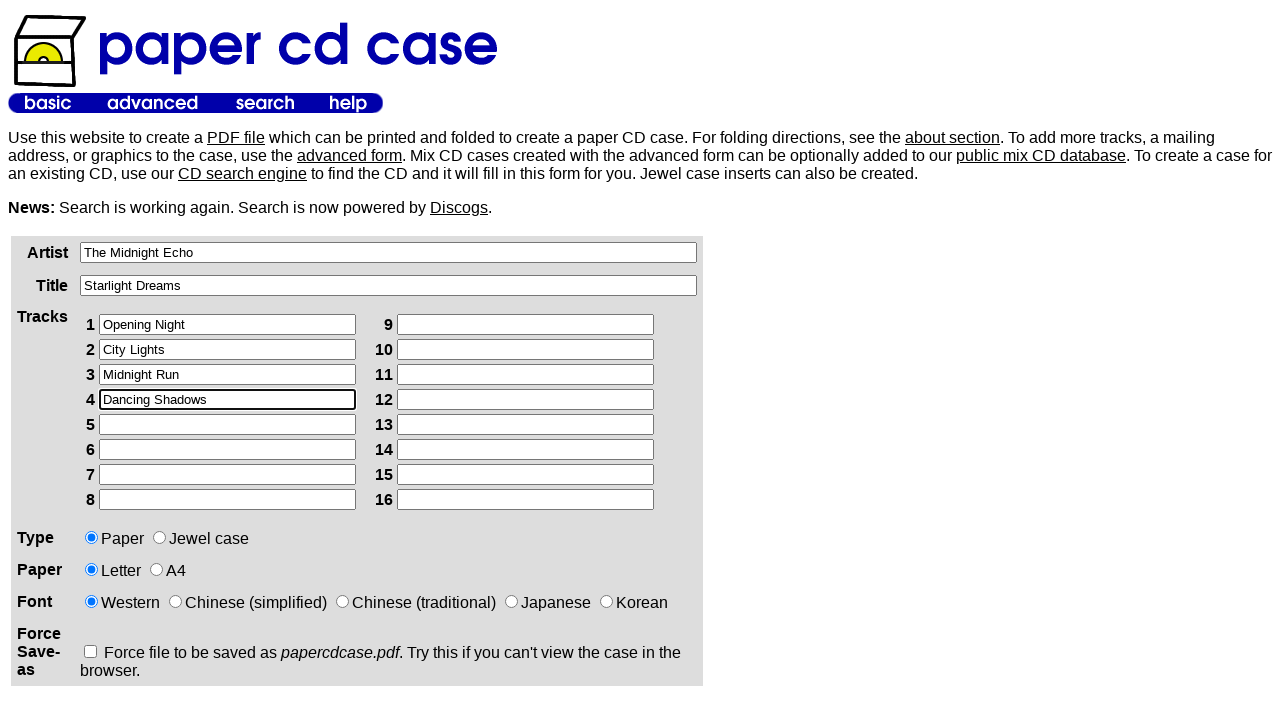

Filled track 5 with 'Electric Dreams' on xpath=/html/body/table[2]/tbody/tr/td[1]/div/form/table/tbody/tr[3]/td[2]/table/
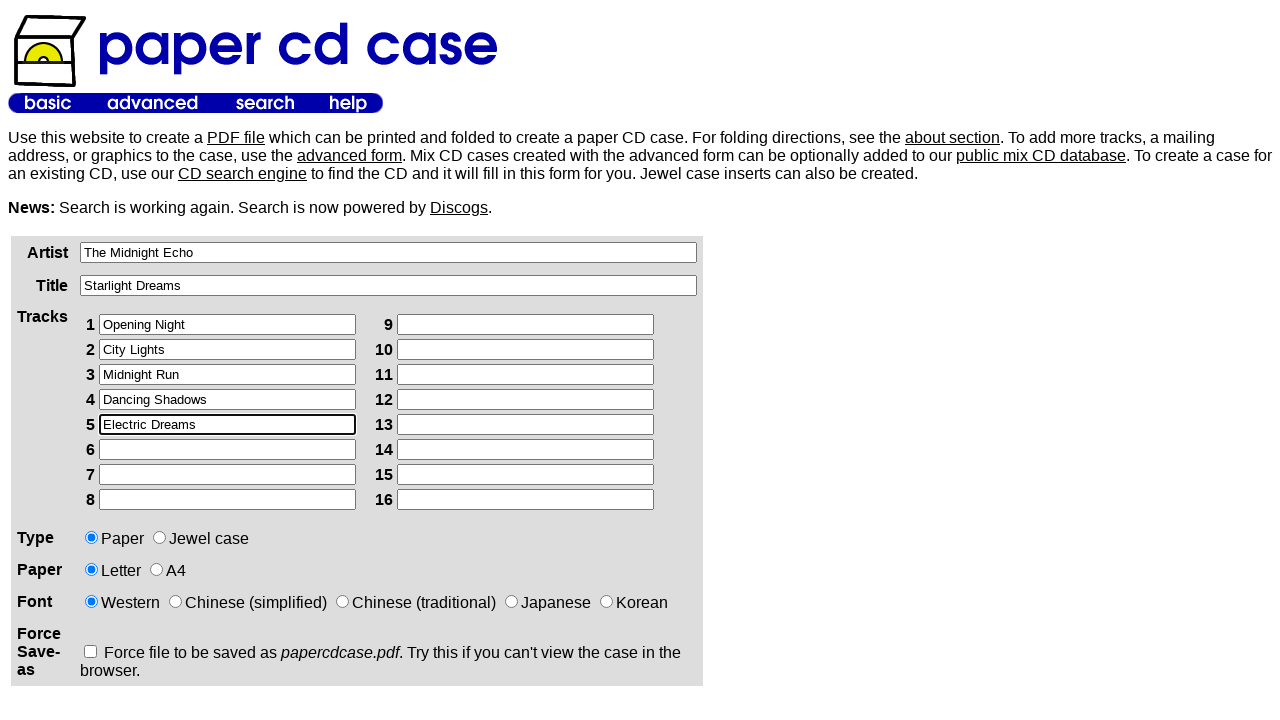

Filled track 6 with 'Neon Skies' on xpath=/html/body/table[2]/tbody/tr/td[1]/div/form/table/tbody/tr[3]/td[2]/table/
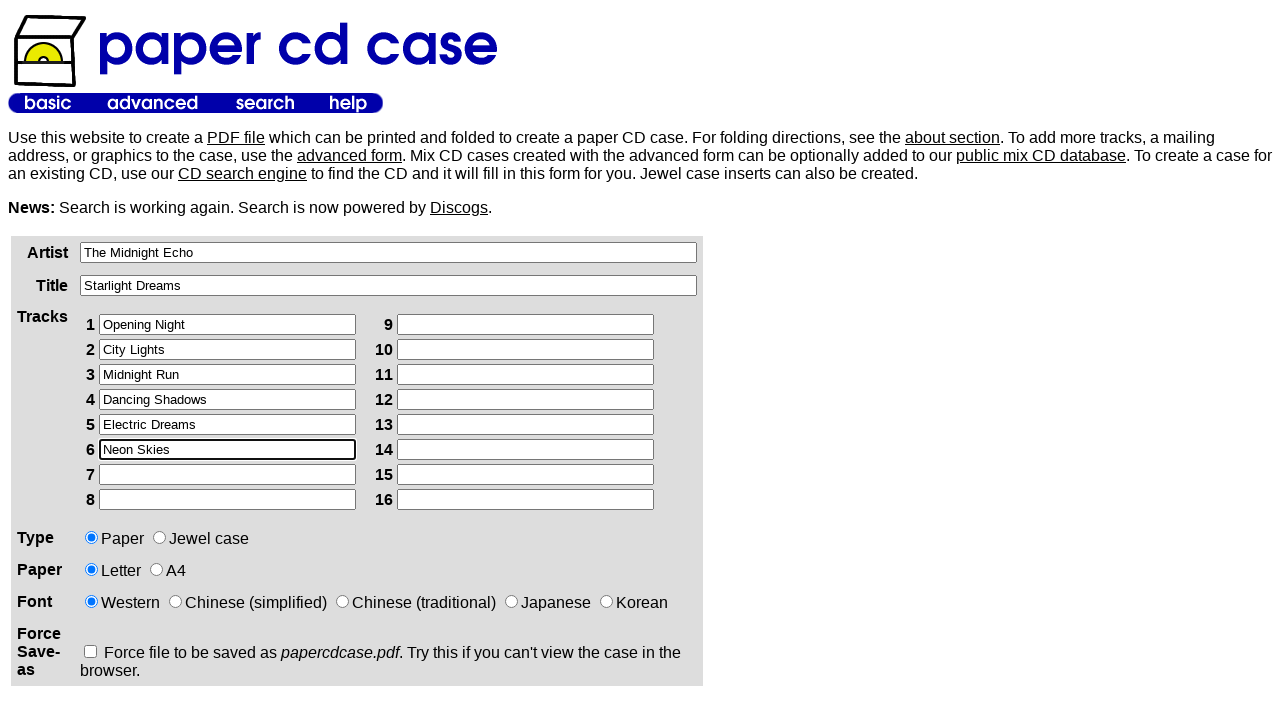

Filled track 7 with 'Sunset Boulevard' on xpath=/html/body/table[2]/tbody/tr/td[1]/div/form/table/tbody/tr[3]/td[2]/table/
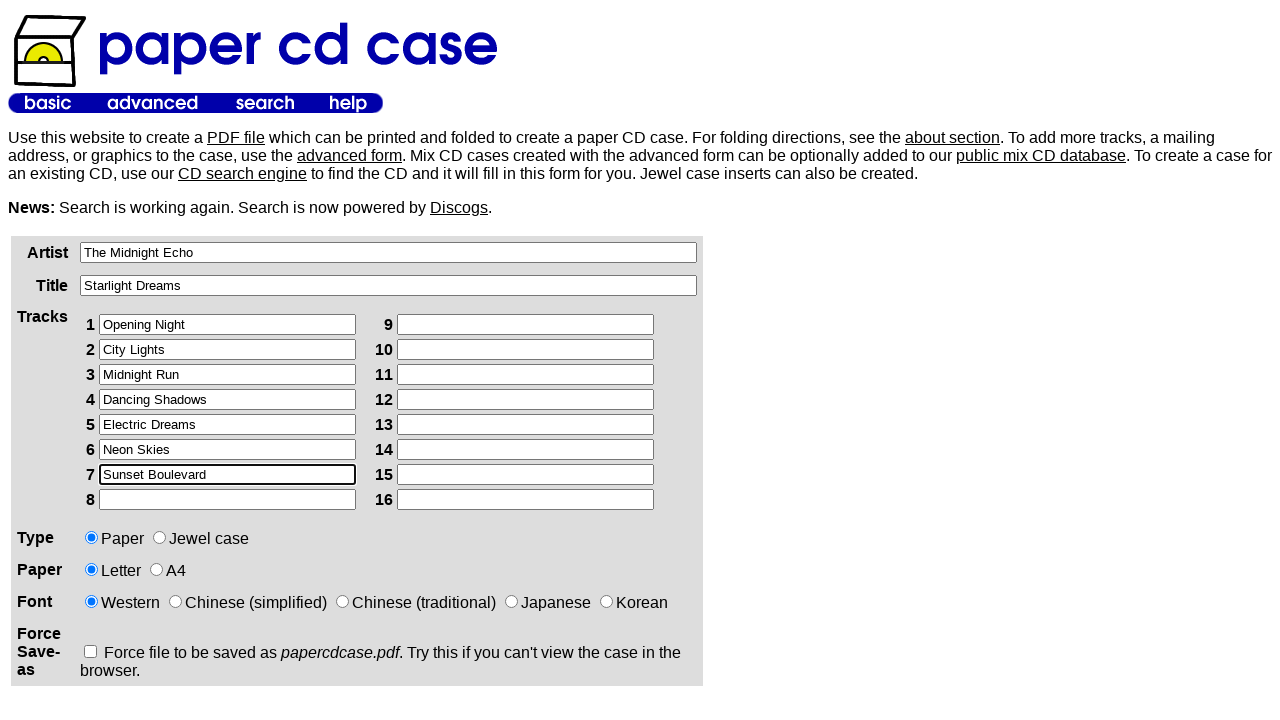

Filled track 8 with 'Final Hour' on xpath=/html/body/table[2]/tbody/tr/td[1]/div/form/table/tbody/tr[3]/td[2]/table/
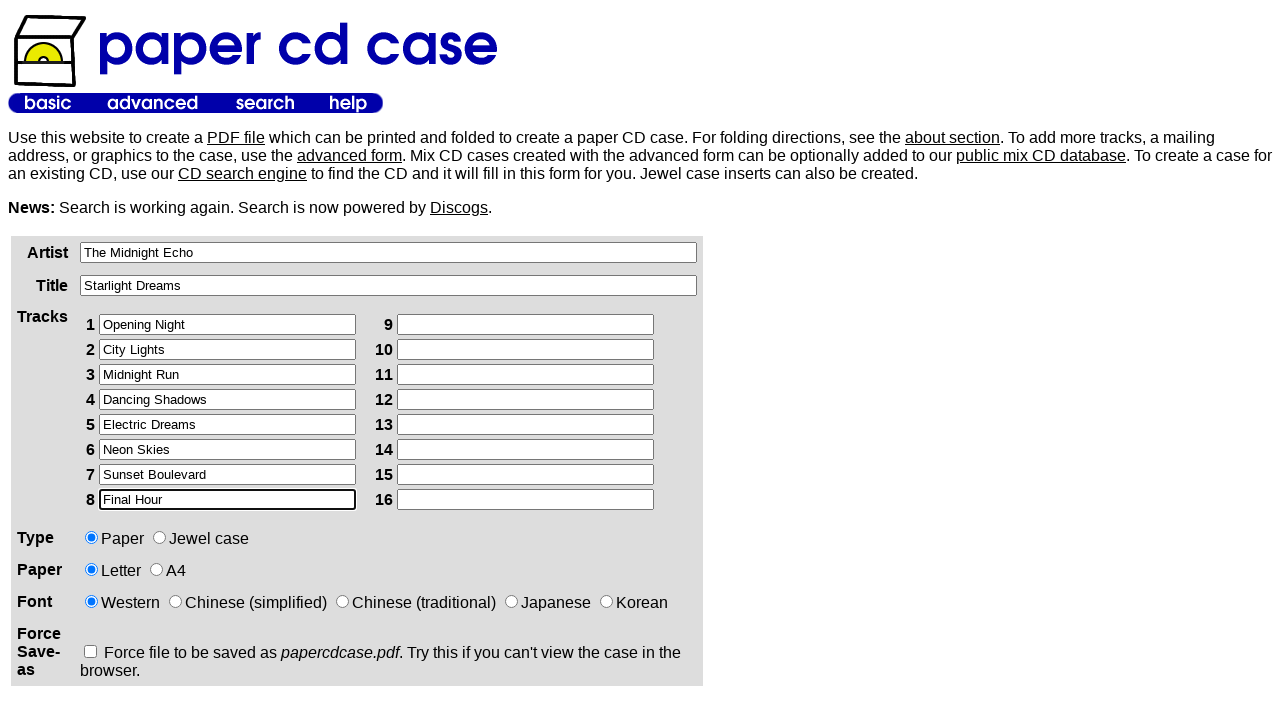

Filled track 9 with 'Distant Memories' on xpath=/html/body/table[2]/tbody/tr/td[1]/div/form/table/tbody/tr[3]/td[2]/table/
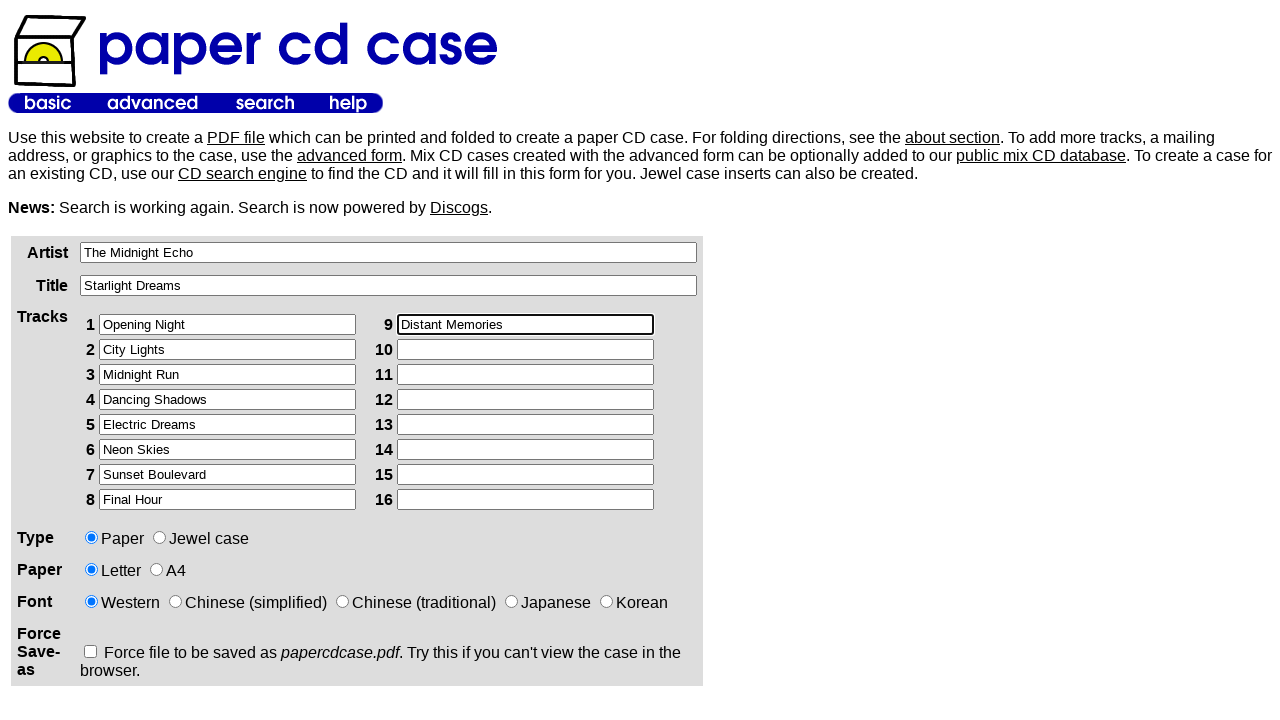

Filled track 10 with 'Ocean Waves' on xpath=/html/body/table[2]/tbody/tr/td[1]/div/form/table/tbody/tr[3]/td[2]/table/
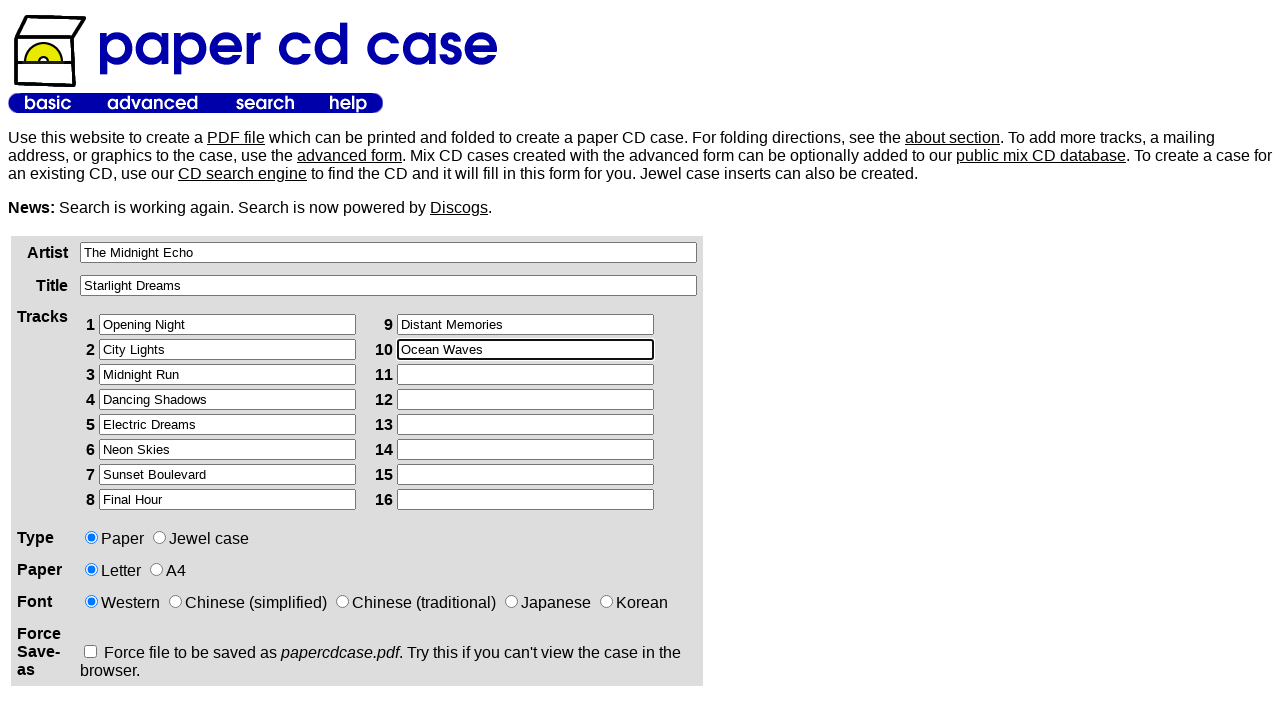

Filled track 11 with 'Mountain High' on xpath=/html/body/table[2]/tbody/tr/td[1]/div/form/table/tbody/tr[3]/td[2]/table/
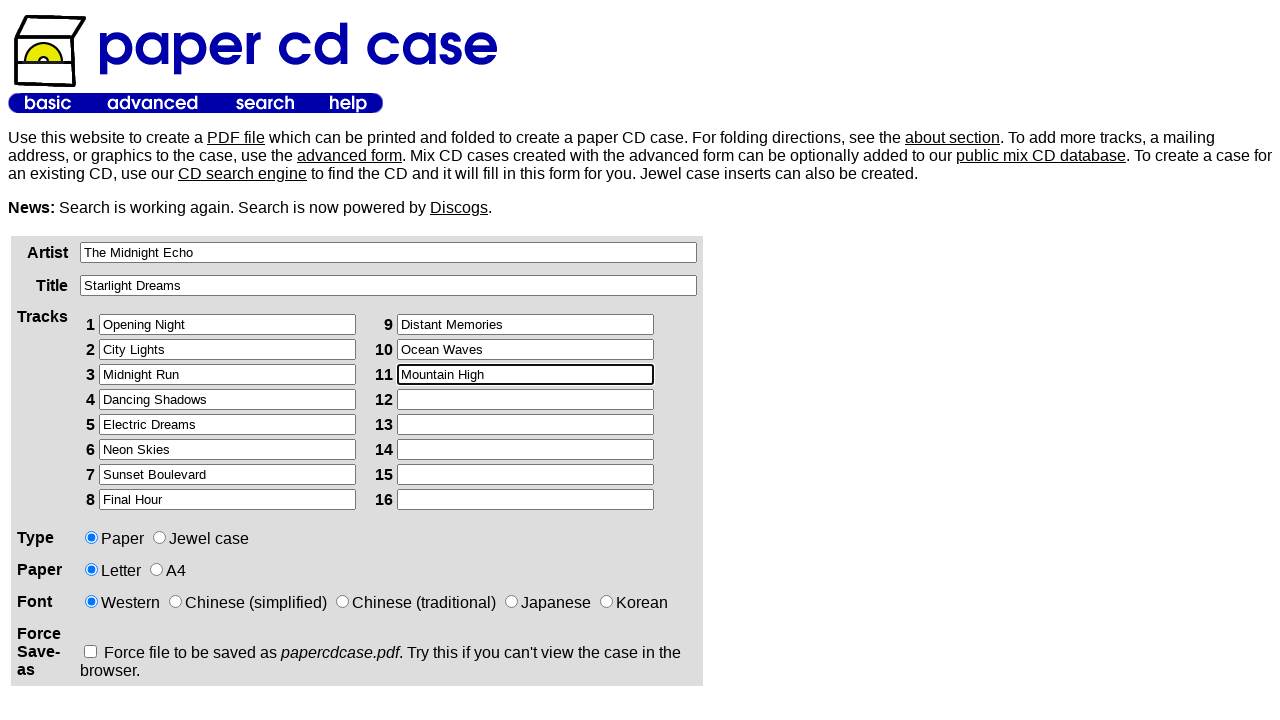

Filled track 12 with 'Valley Low' on xpath=/html/body/table[2]/tbody/tr/td[1]/div/form/table/tbody/tr[3]/td[2]/table/
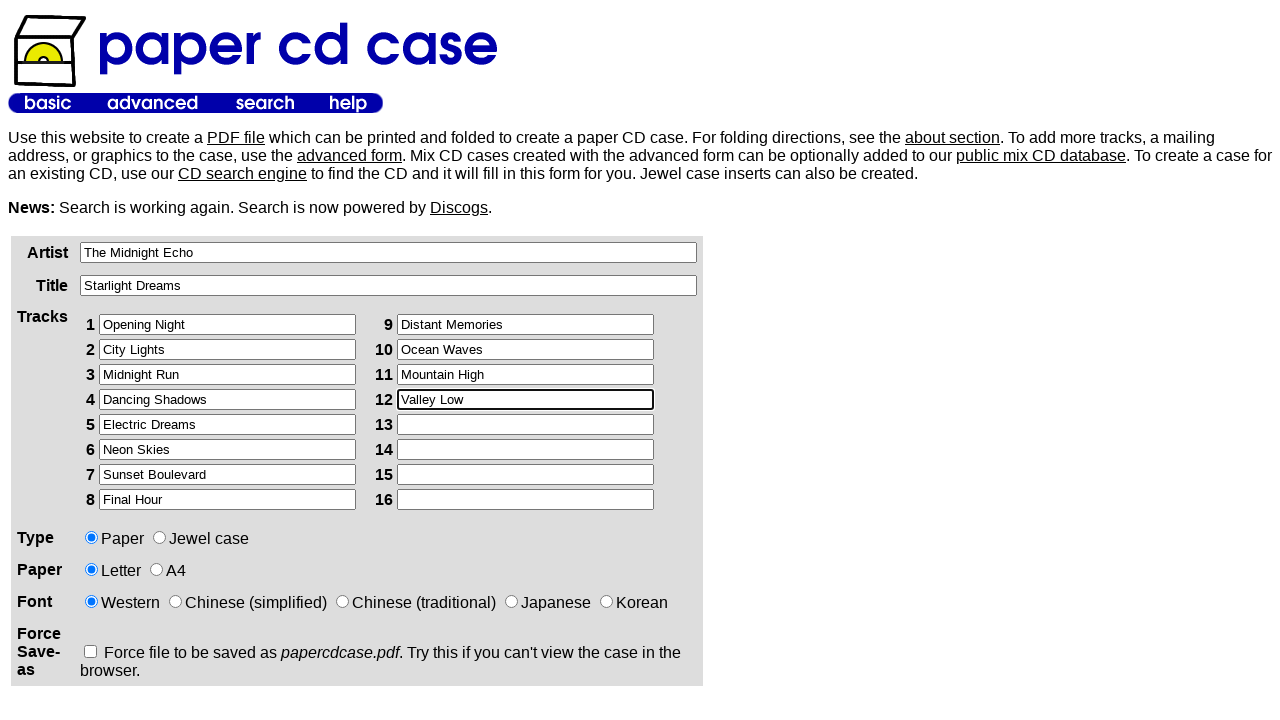

Selected second case type option at (160, 538) on xpath=/html/body/table[2]/tbody/tr/td[1]/div/form/table/tbody/tr[4]/td[2]/input[
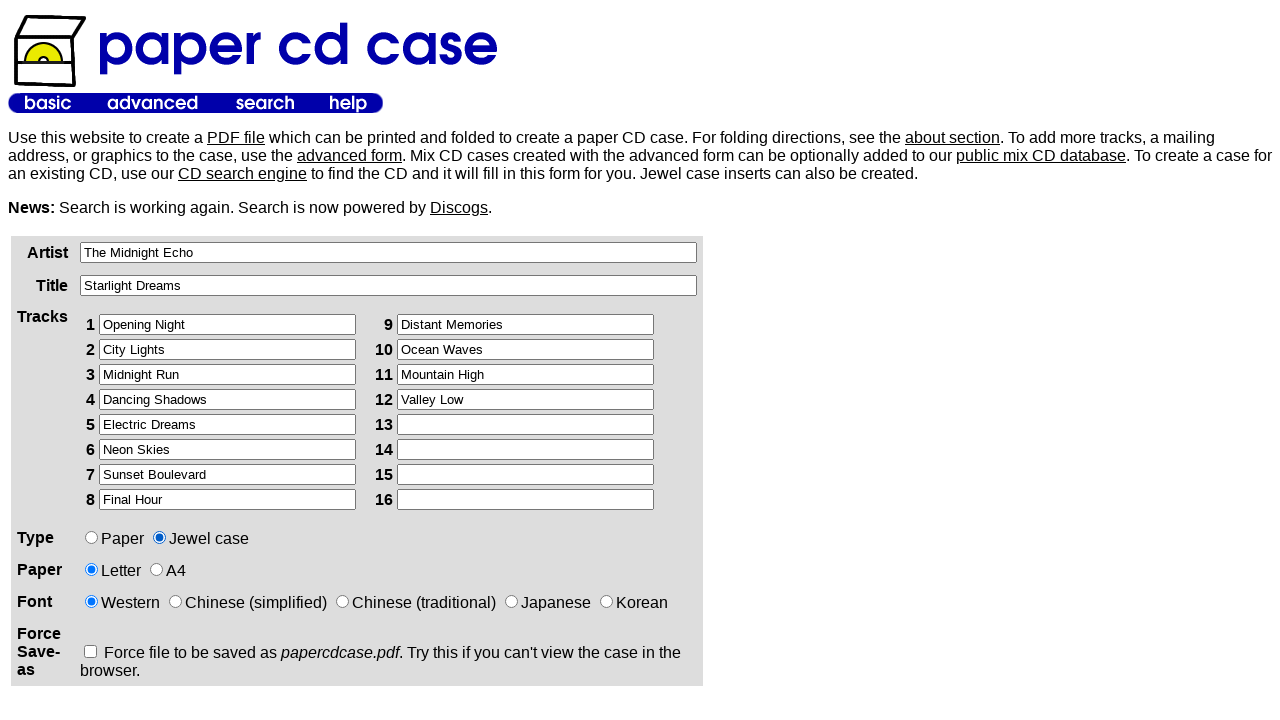

Selected second paper type option at (156, 570) on xpath=/html/body/table[2]/tbody/tr/td[1]/div/form/table/tbody/tr[5]/td[2]/input[
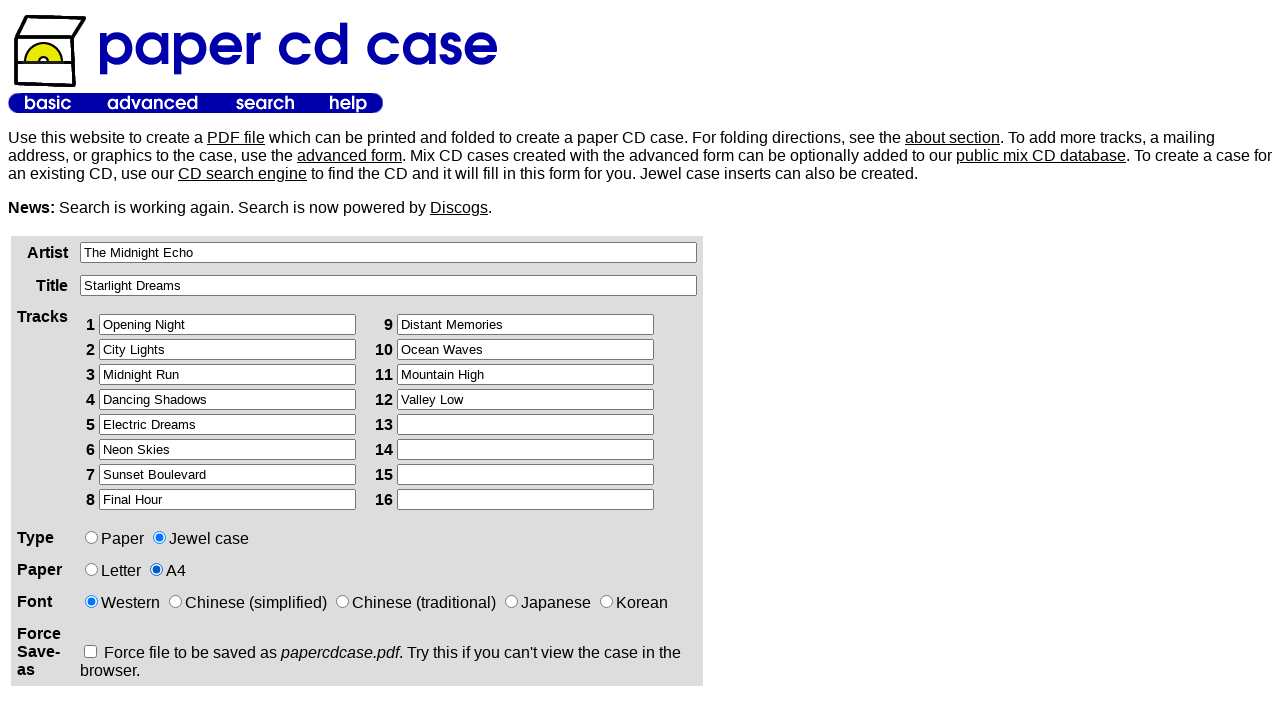

Clicked submit button to generate CD case PDF at (125, 360) on xpath=/html/body/table[2]/tbody/tr/td[1]/div/form/p/input
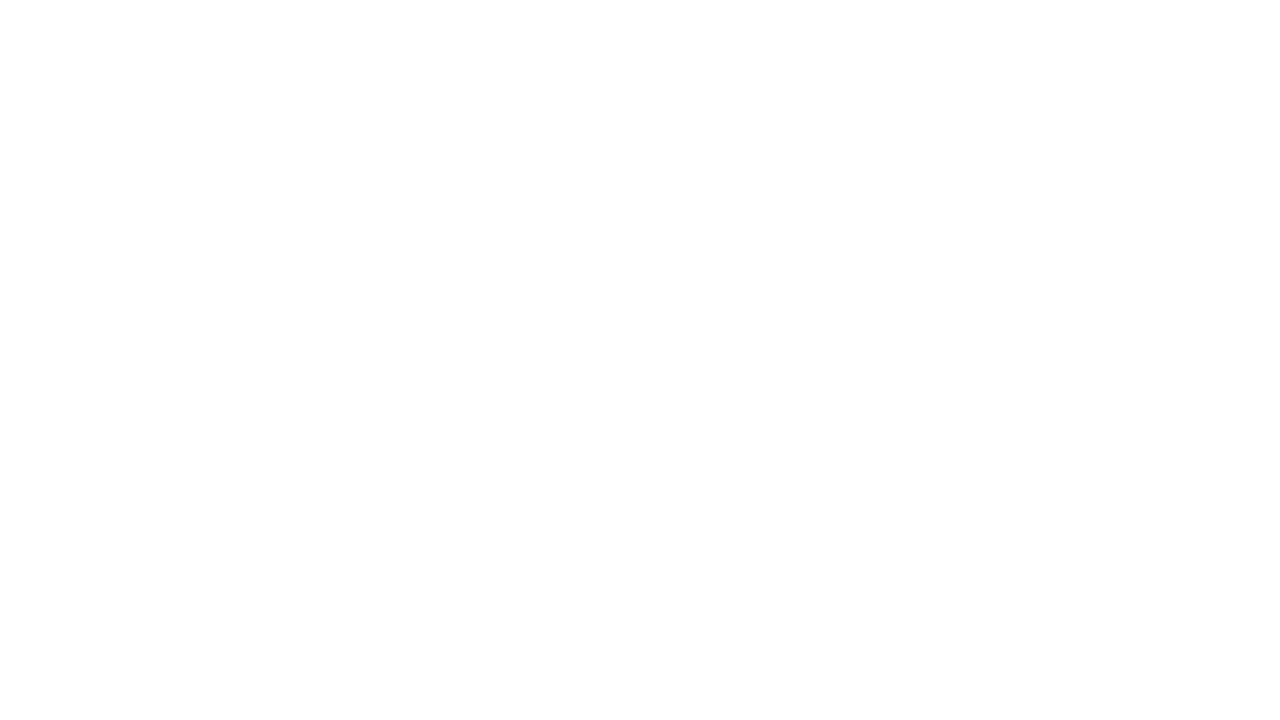

Waited 3 seconds for PDF generation to process
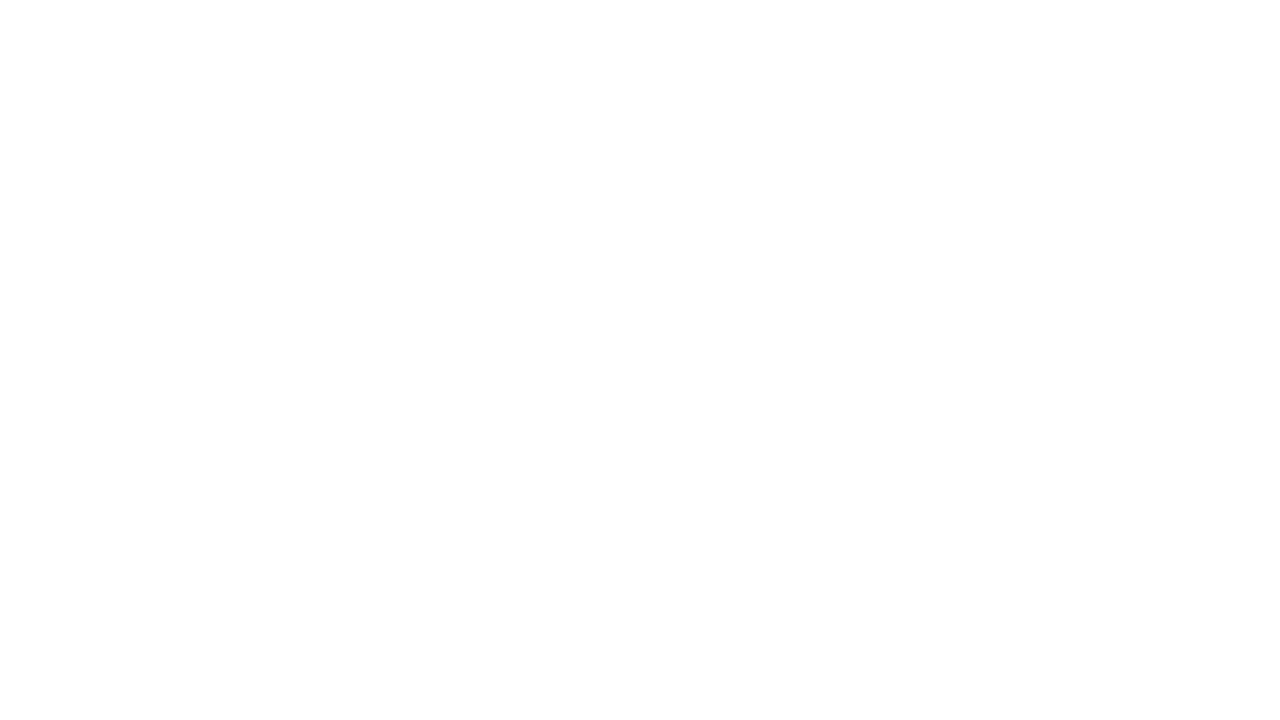

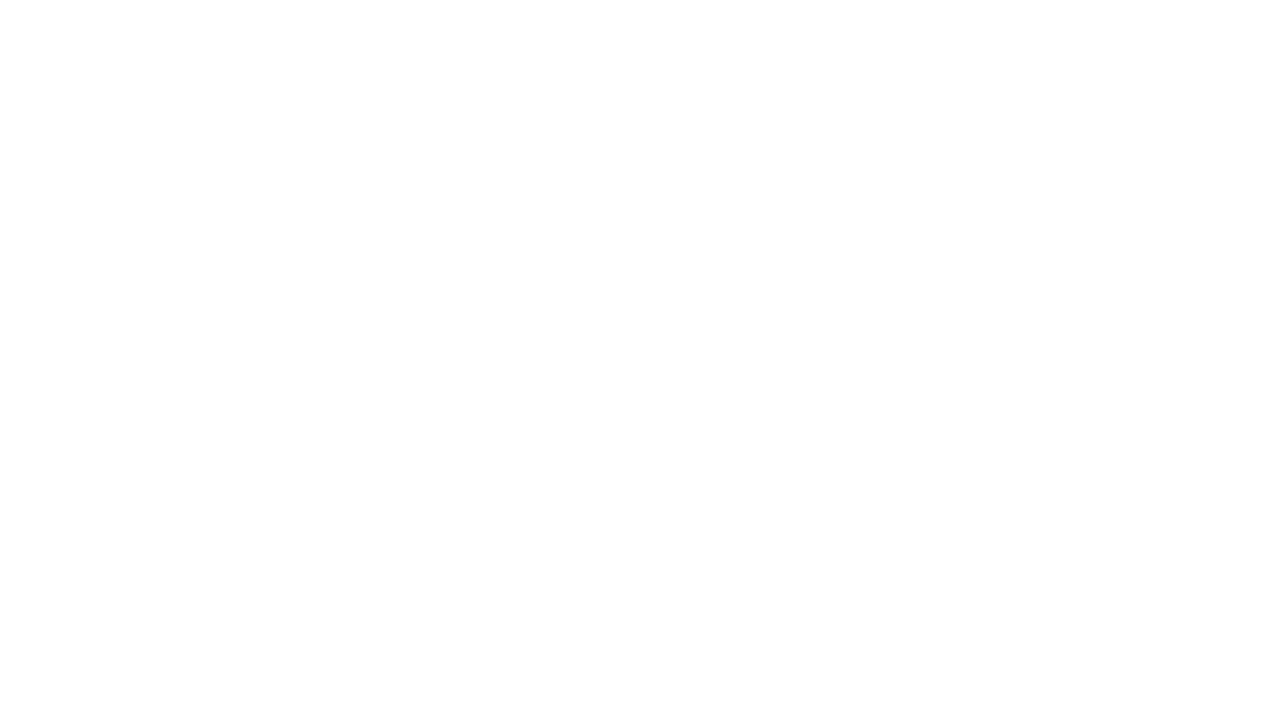